Tests page scrolling functionality by navigating to a demo website, maximizing the window, and scrolling down the page by a specific pixel amount using JavaScript execution.

Starting URL: http://demo.guru99.com/test/guru99home/

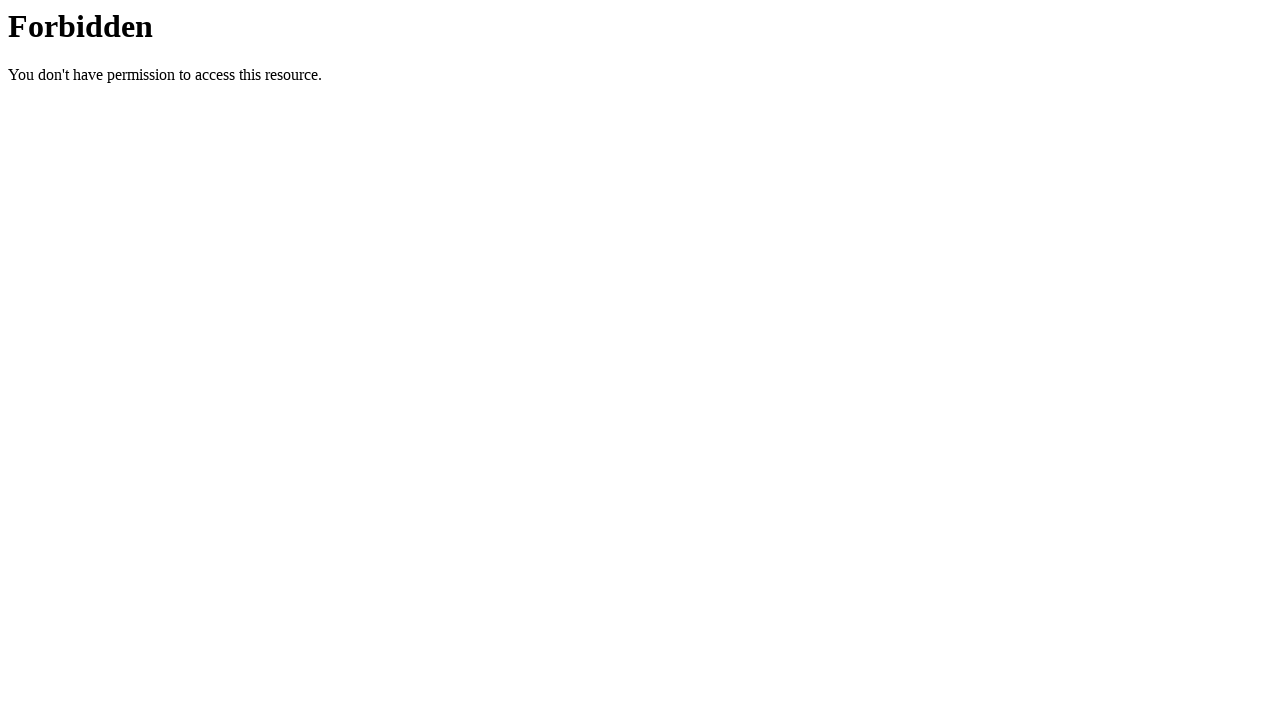

Navigated to Guru99 demo website
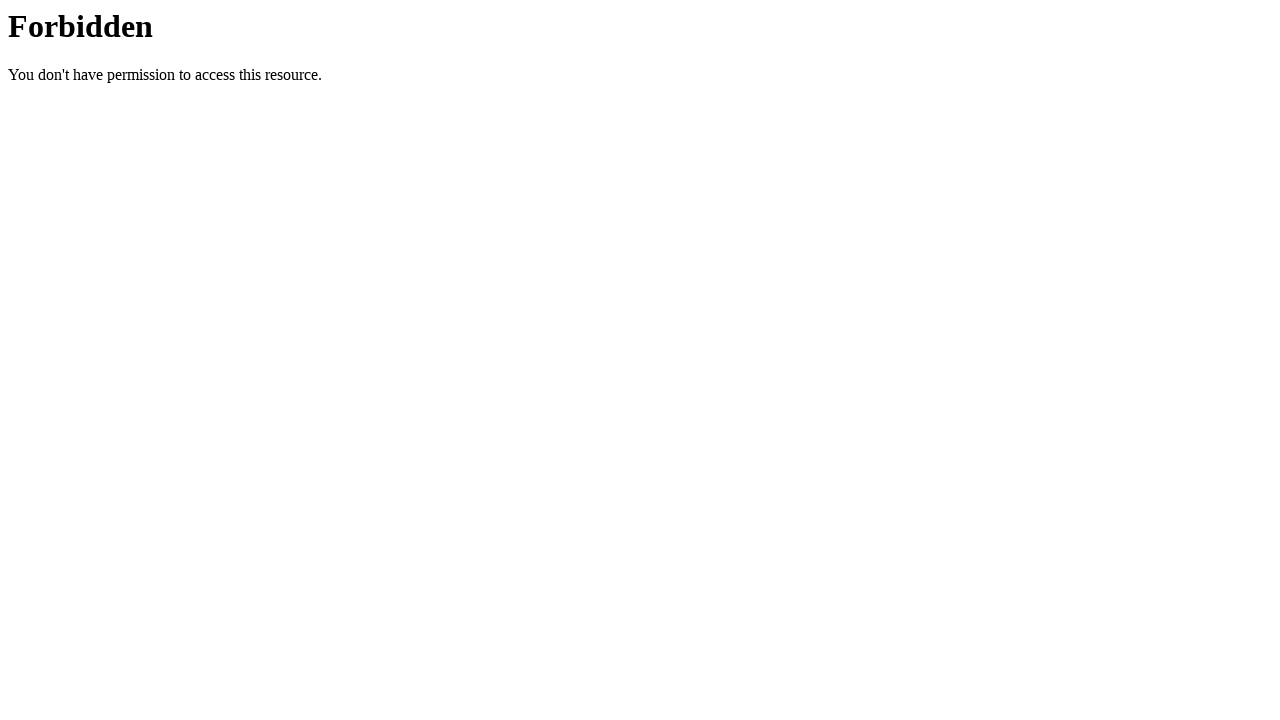

Maximized window by setting viewport to 1920x1080
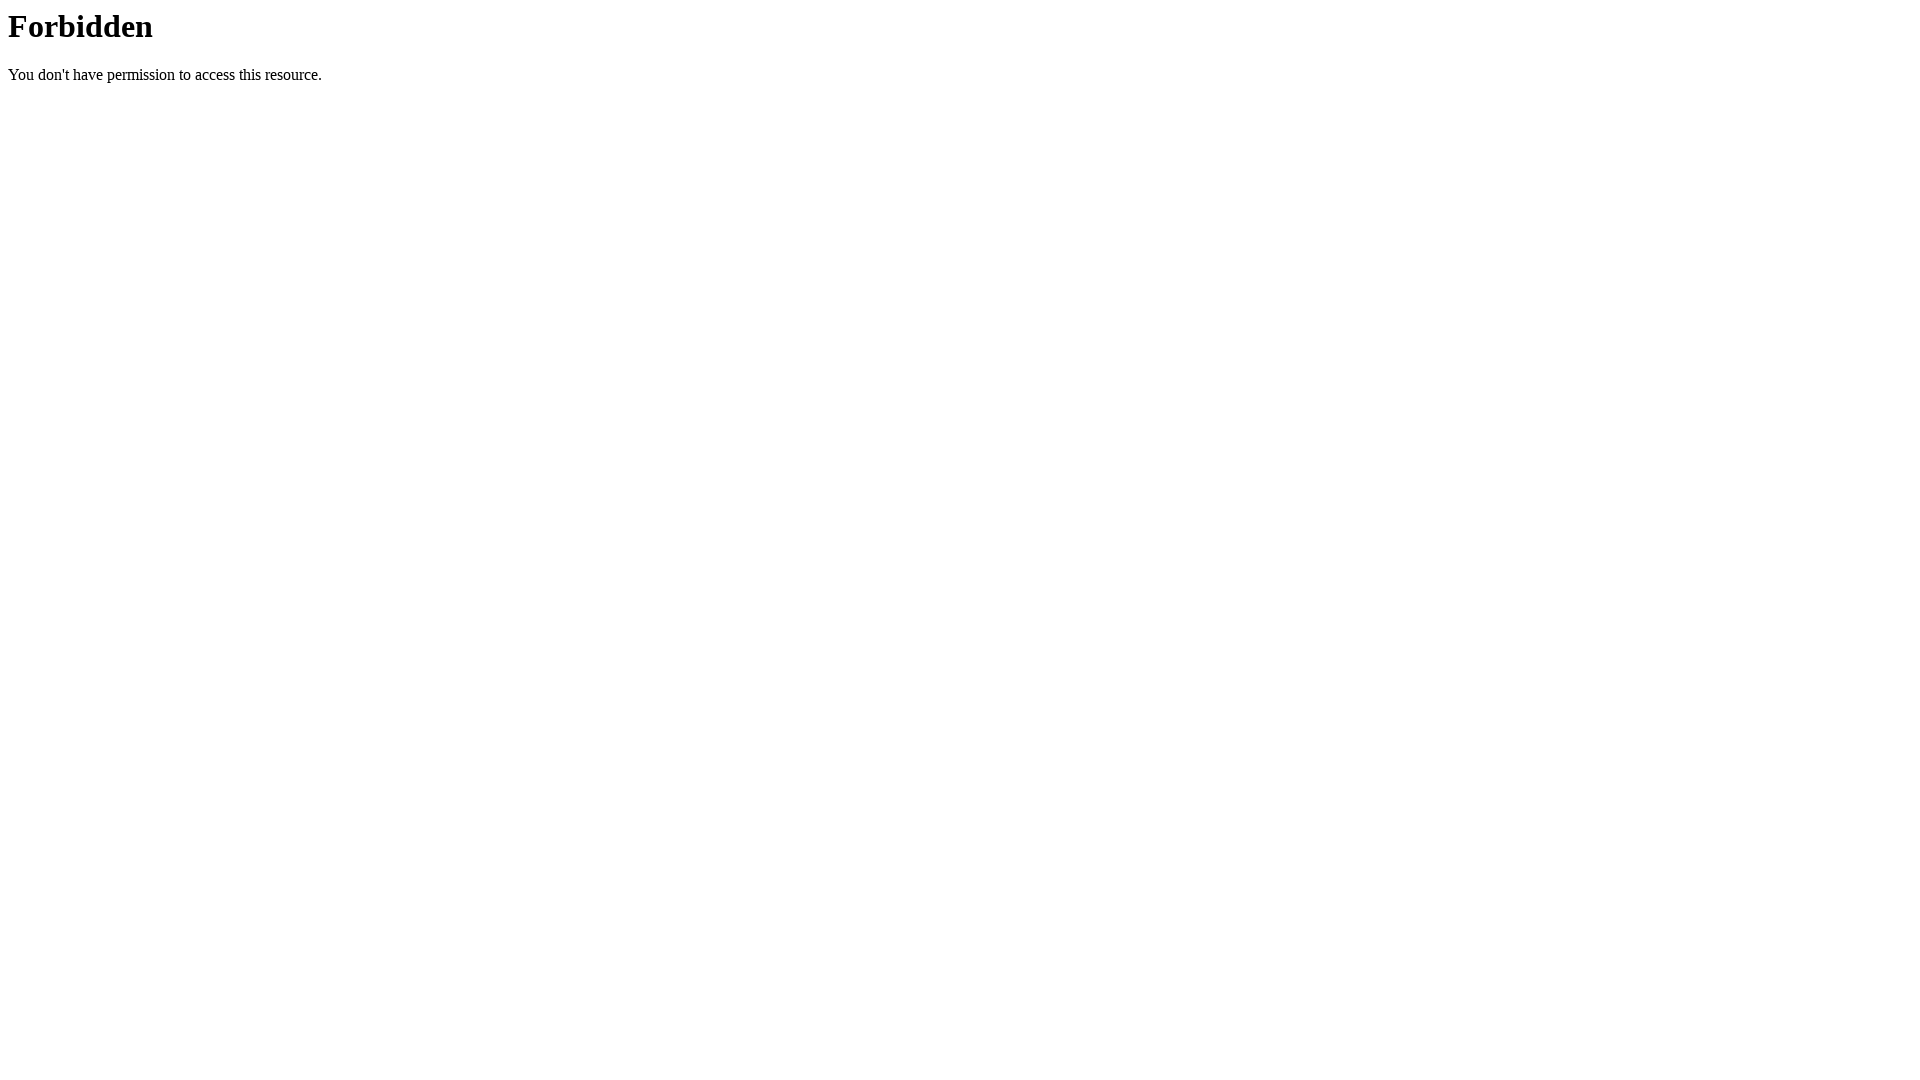

Scrolled down the page by 1143 pixels using JavaScript
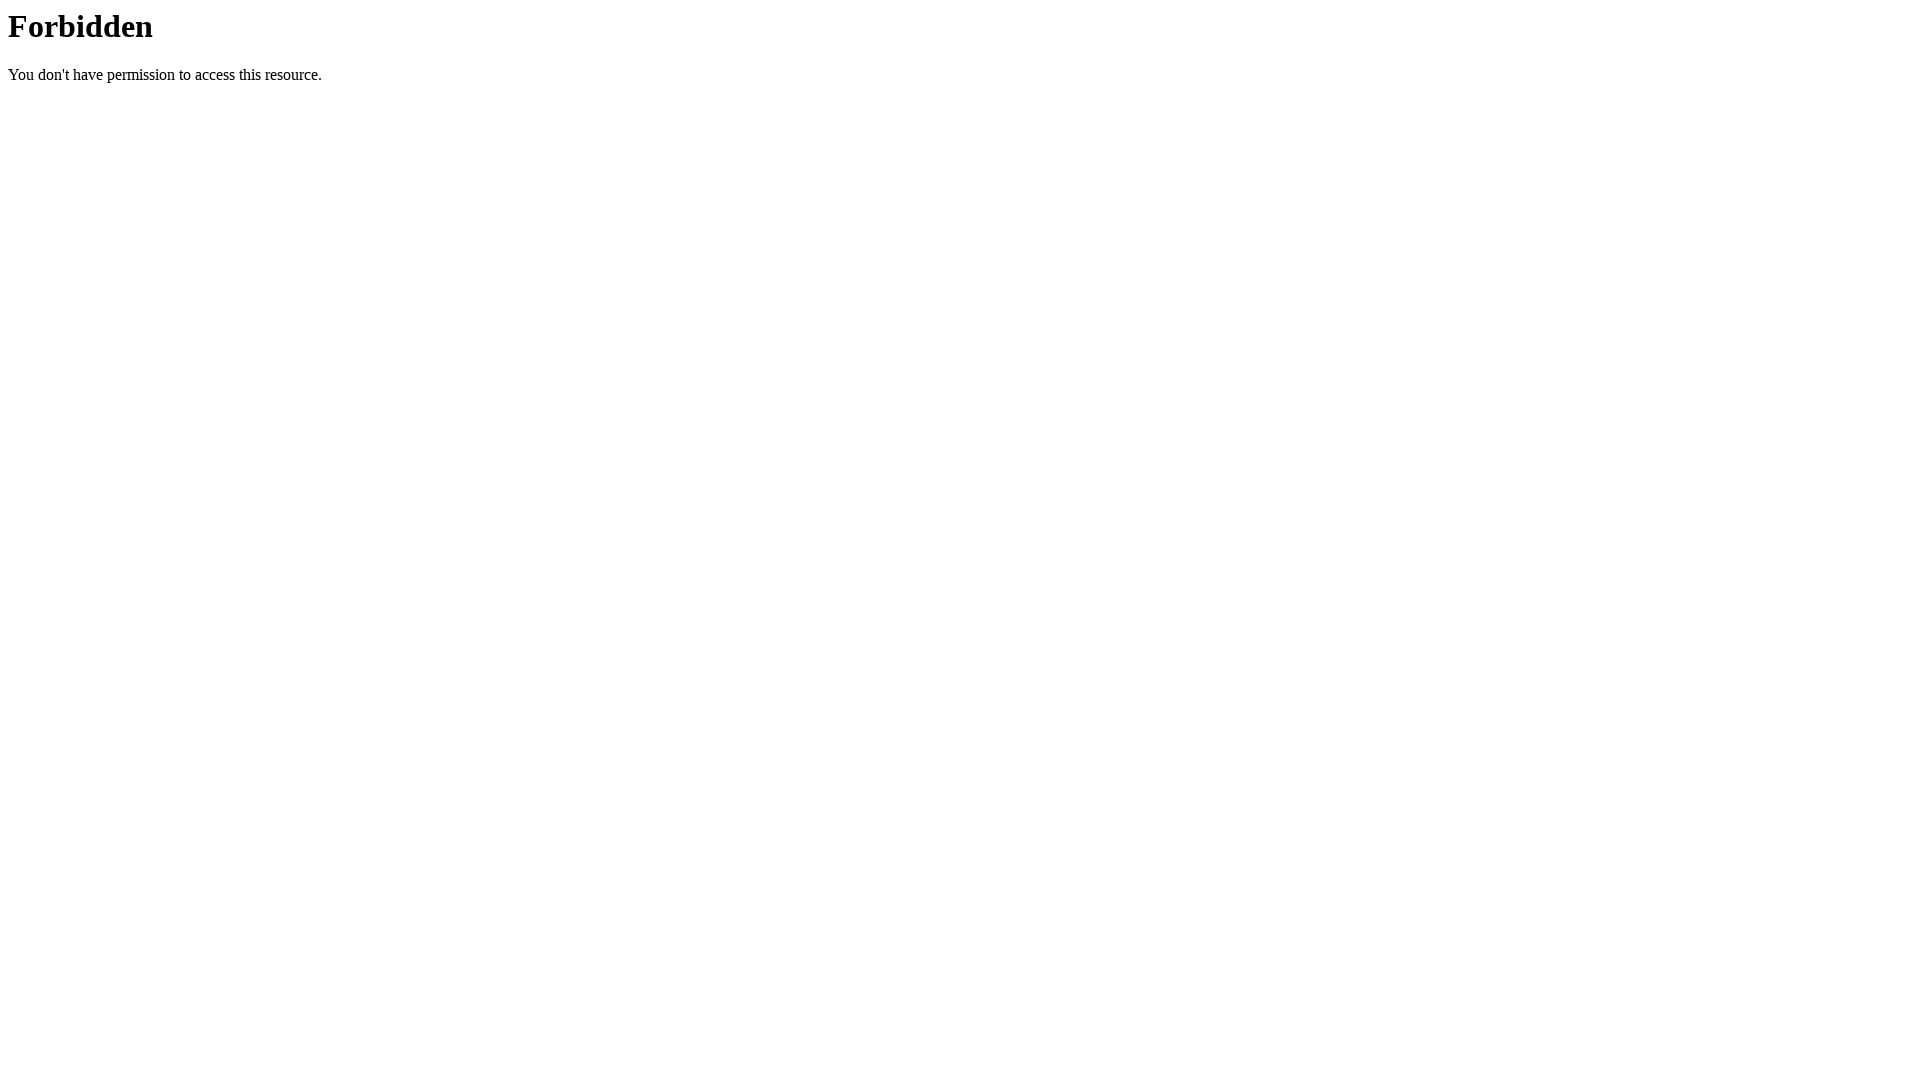

Waited 500ms to observe scroll effect
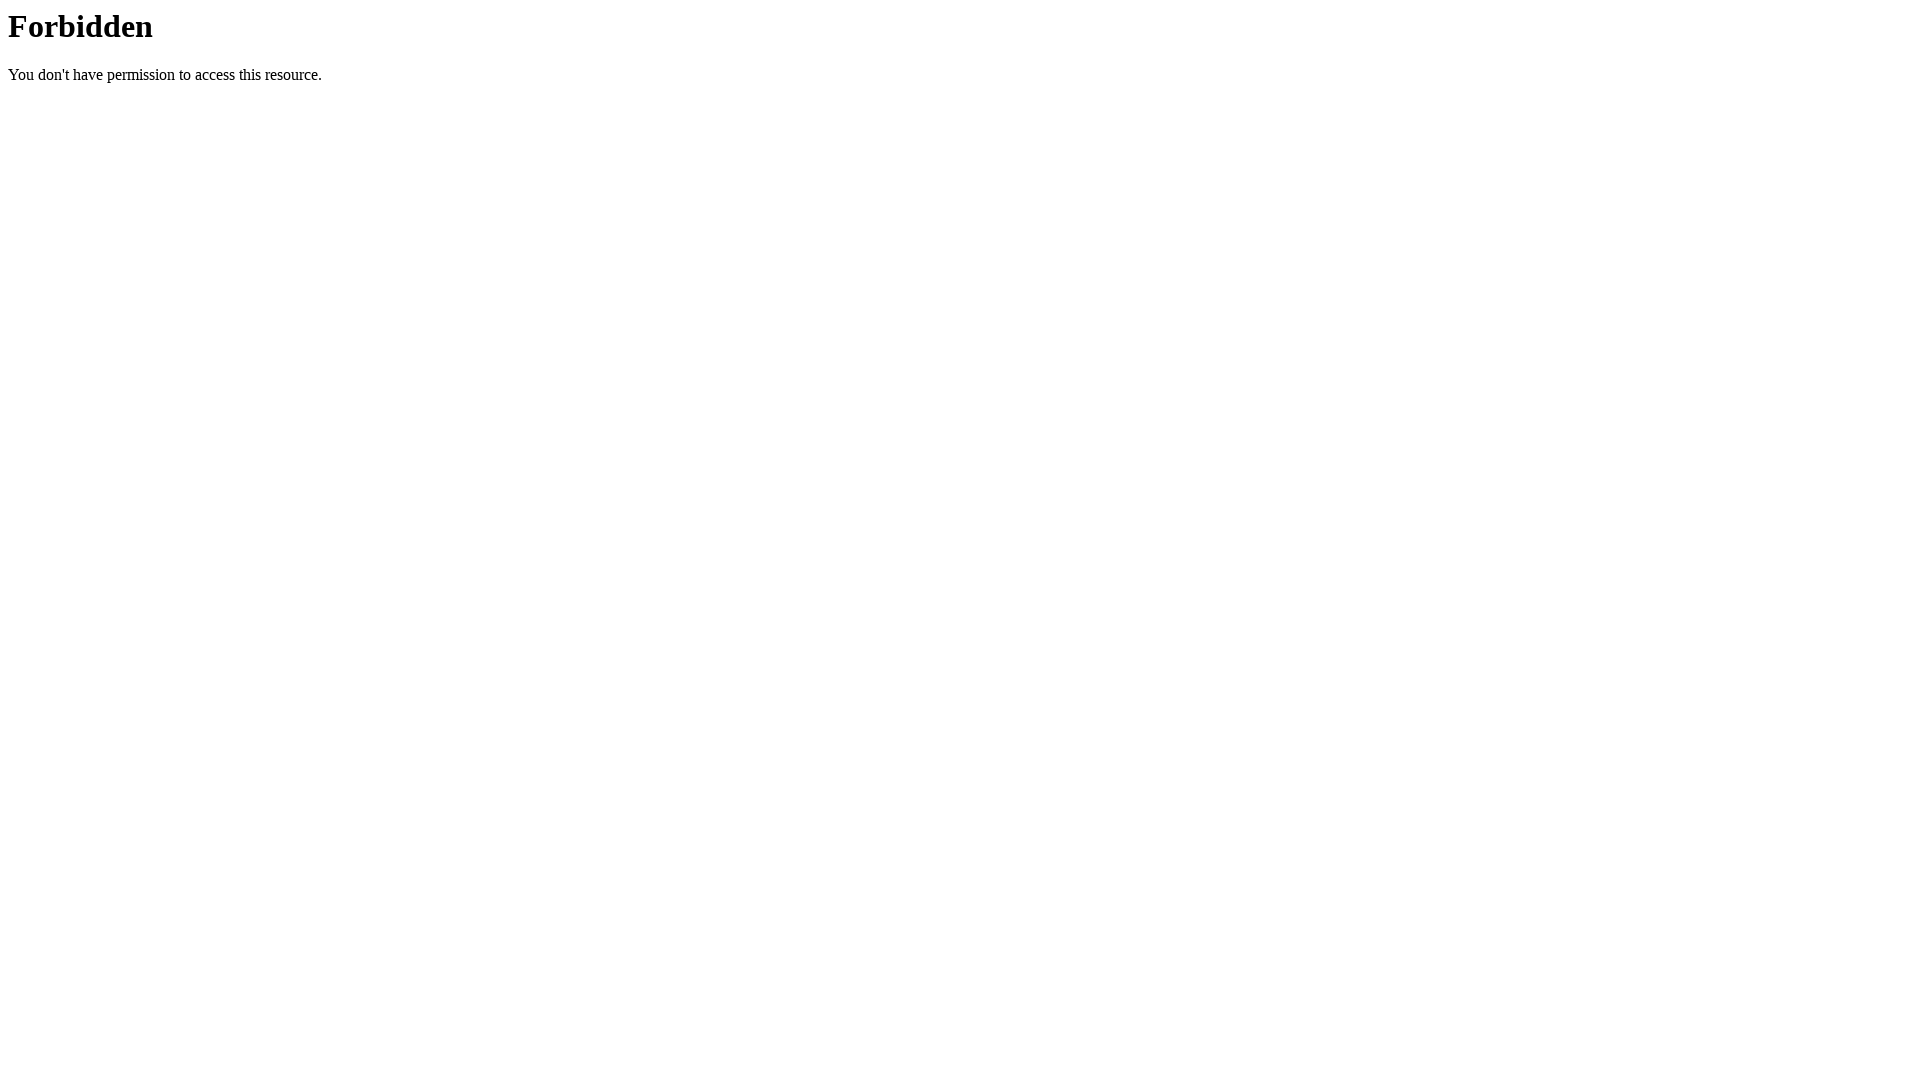

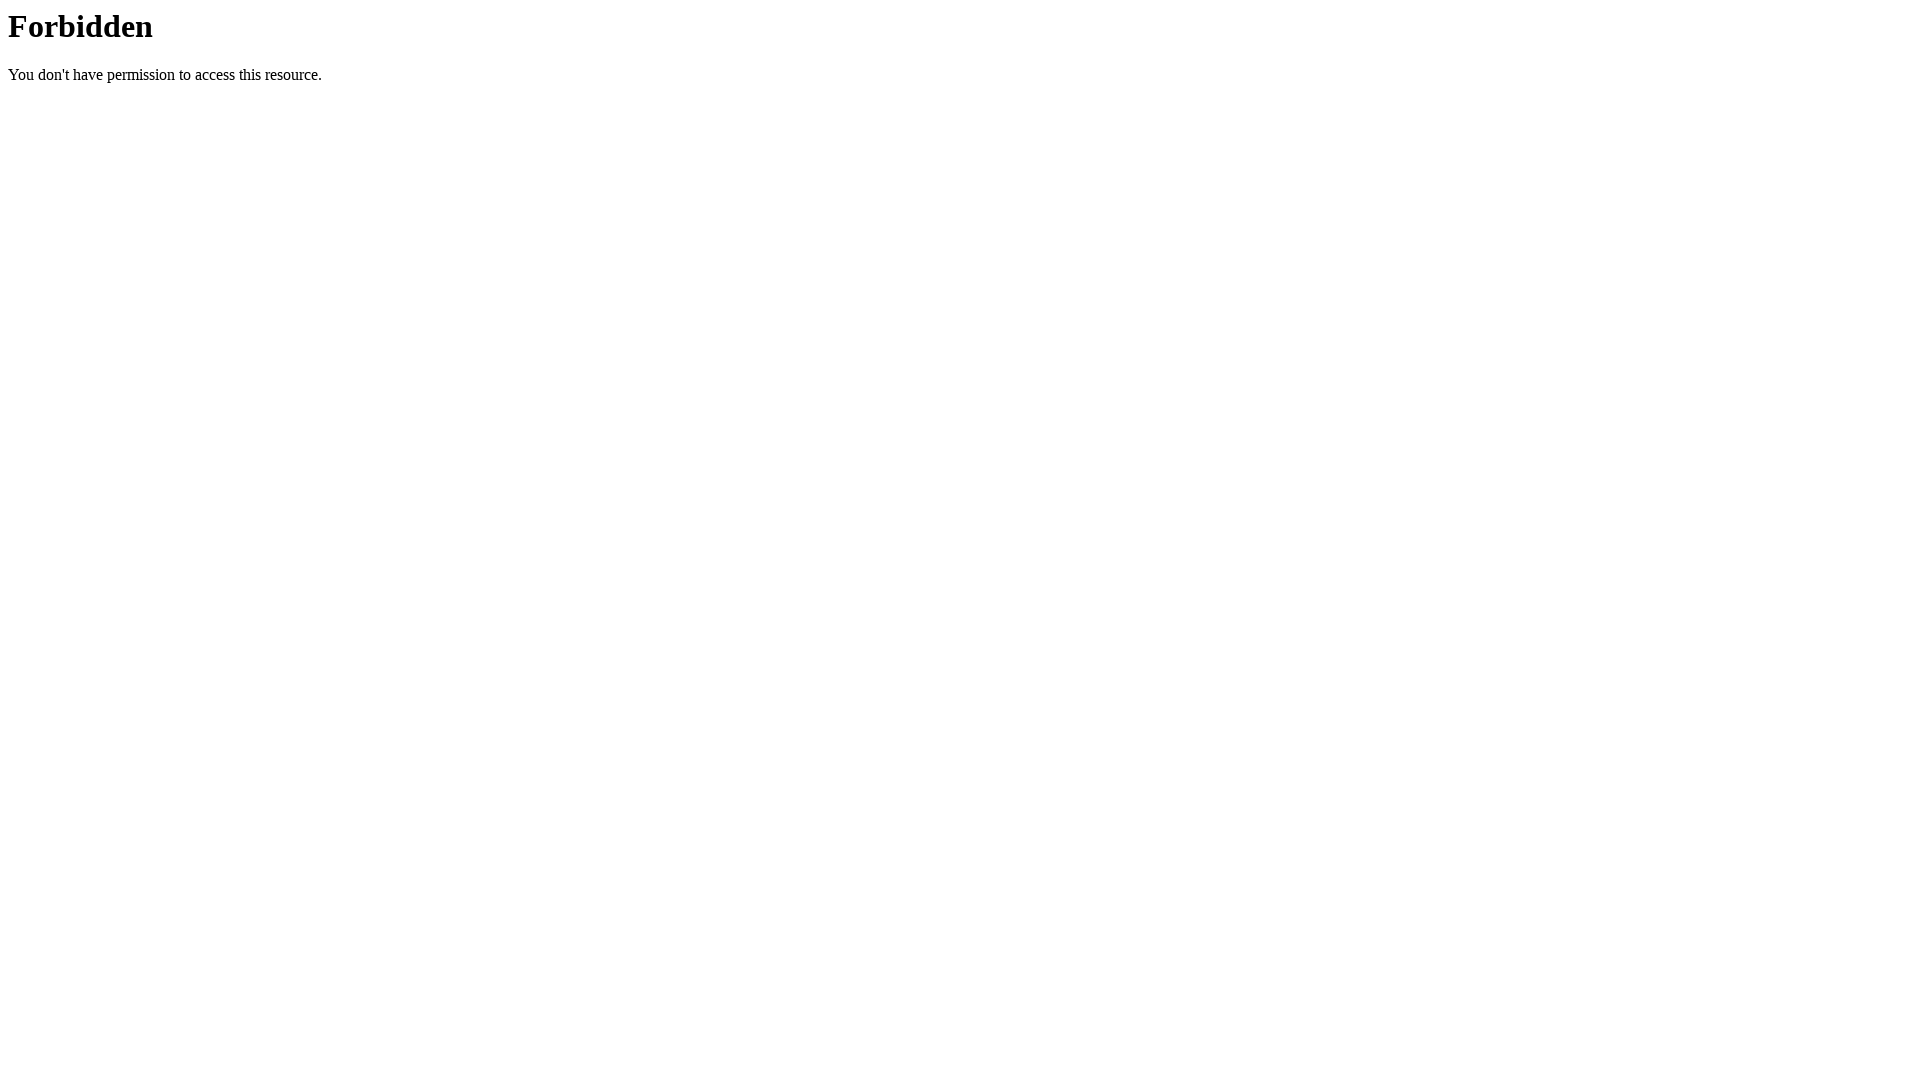